Tests dynamic element addition and removal by clicking Add Element button to create a Delete button, then clicking Delete to remove it

Starting URL: http://the-internet.herokuapp.com/add_remove_elements/

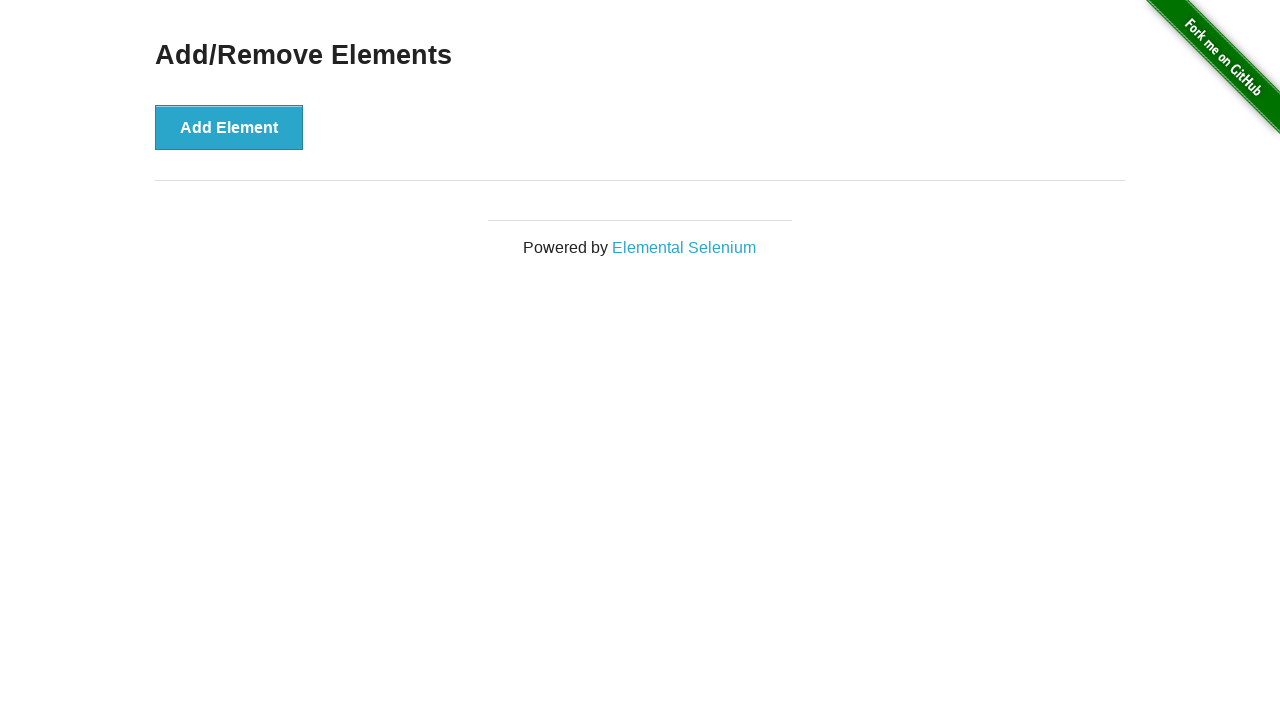

Clicked Add Element button to create Delete button at (229, 127) on xpath=//button[contains(text(),'Add Element')]
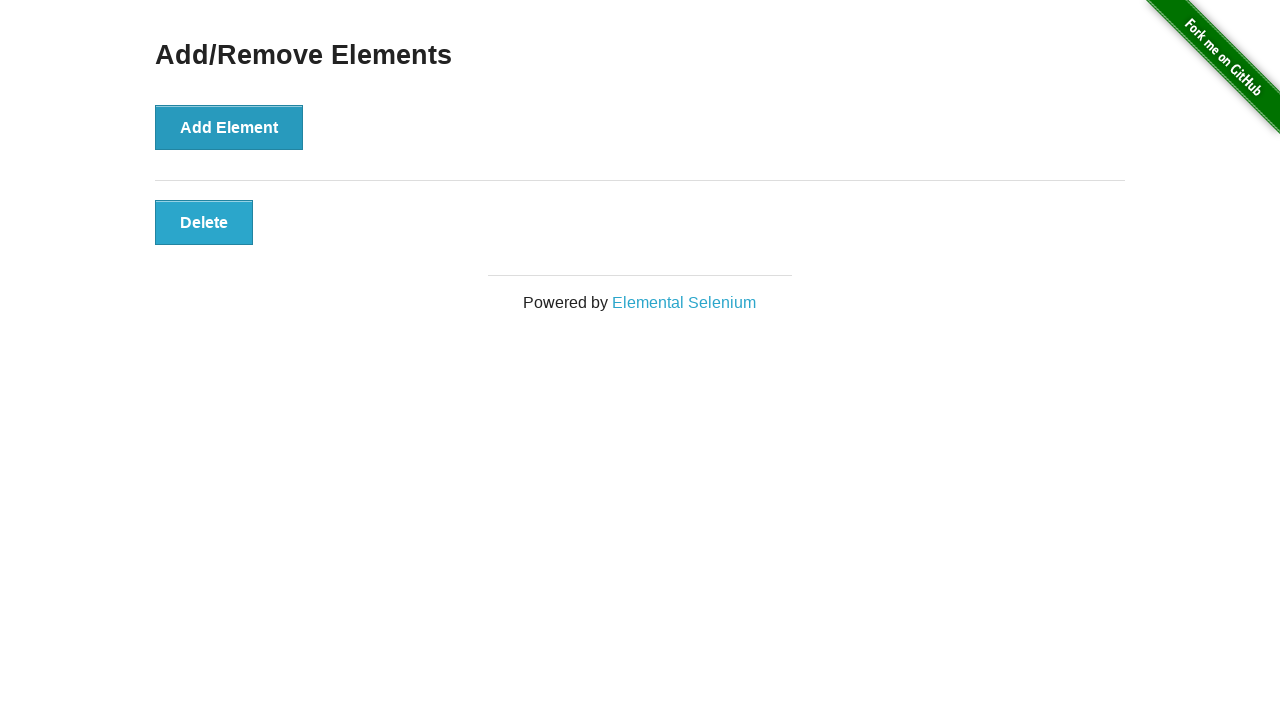

Delete button appeared on page
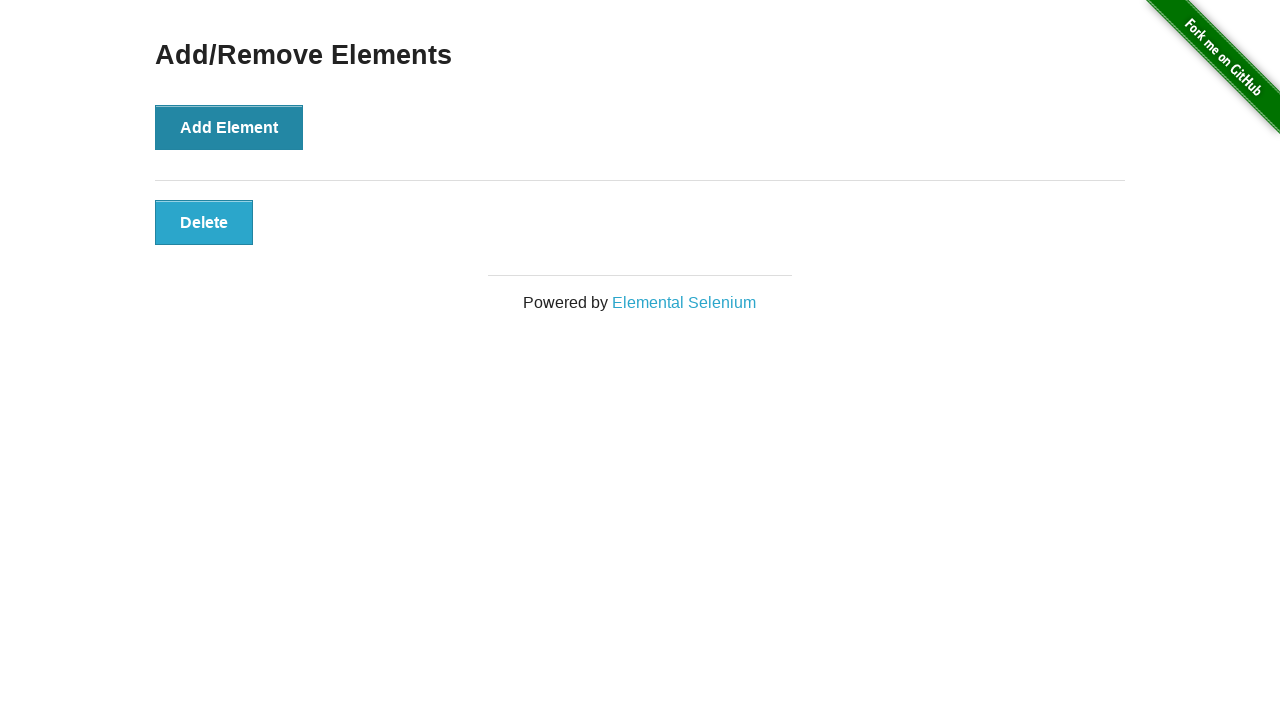

Clicked Delete button to remove element at (204, 222) on xpath=//button[contains(text(),'Delete')]
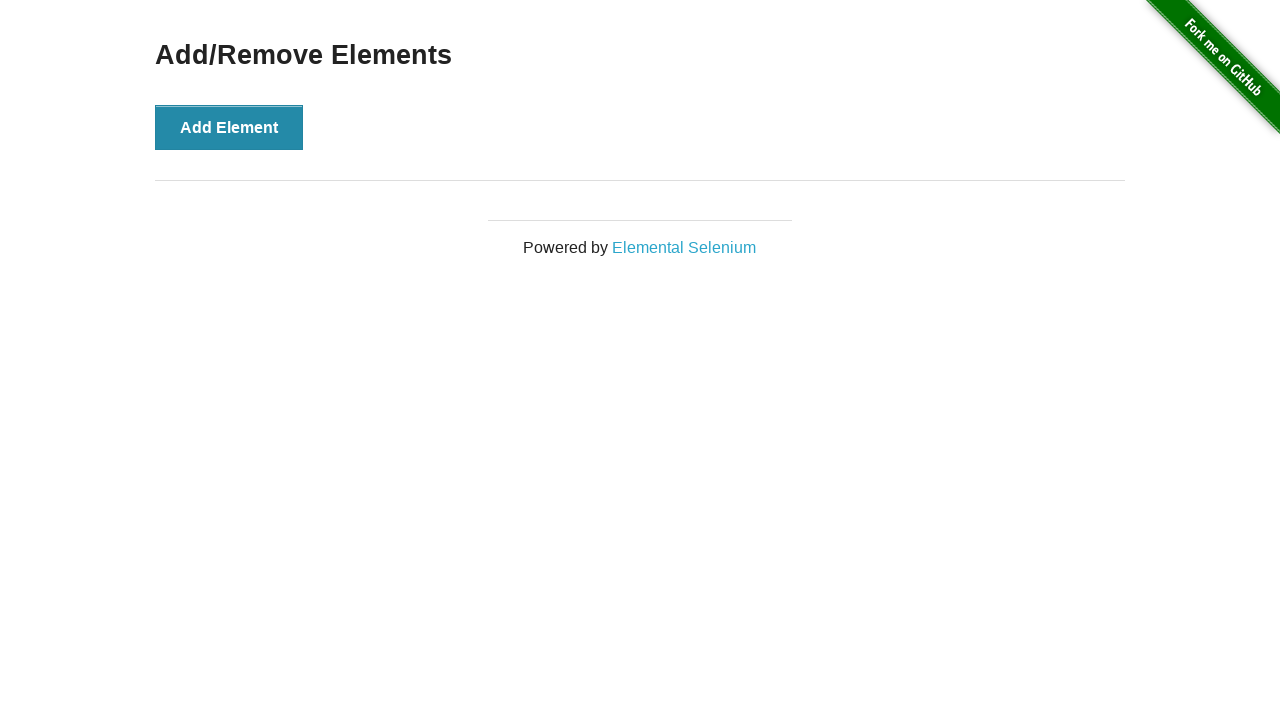

Delete button successfully removed from DOM
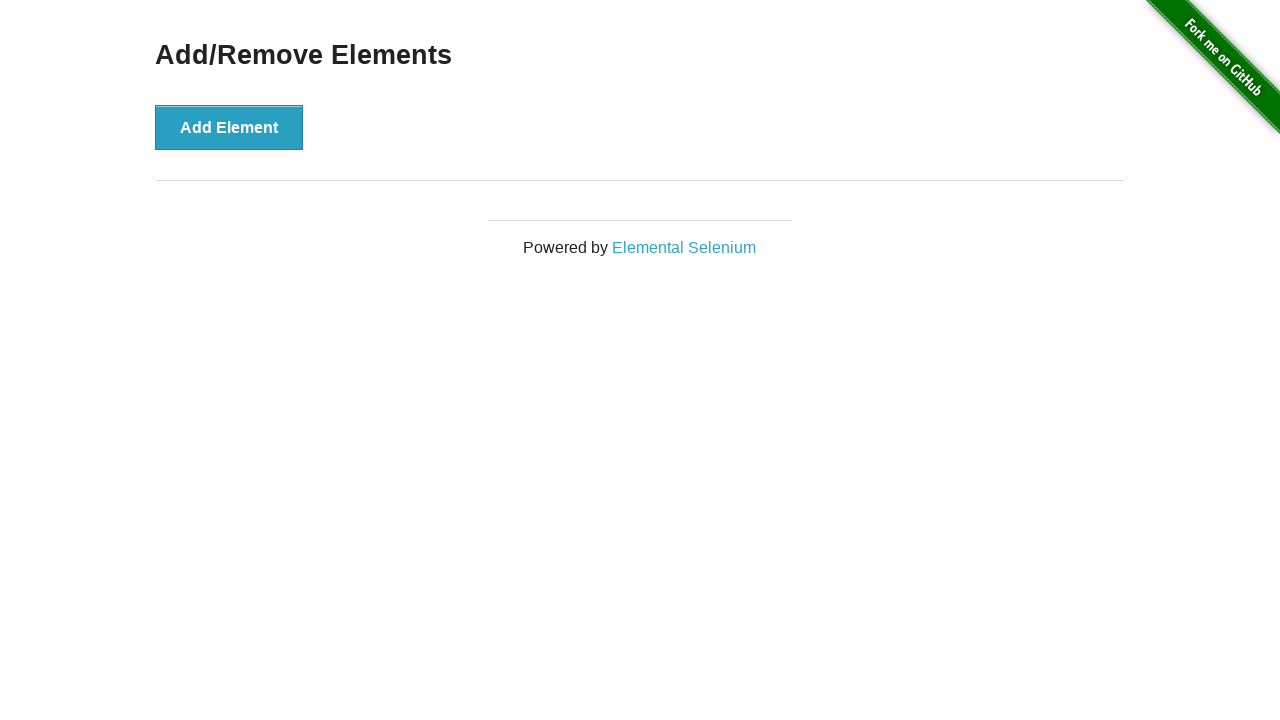

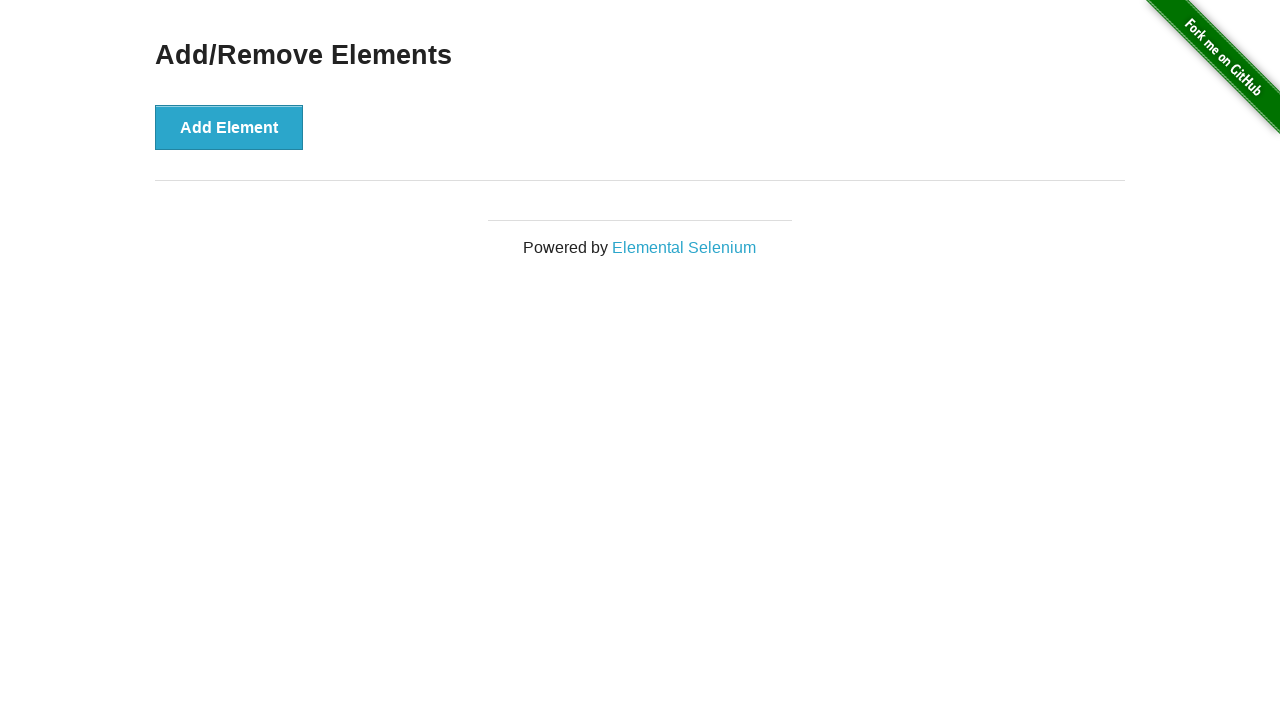